Tests back and forth navigation by clicking on the A/B Testing link, verifying the page title, navigating back to the home page, and verifying the home page title.

Starting URL: https://practice.cydeo.com

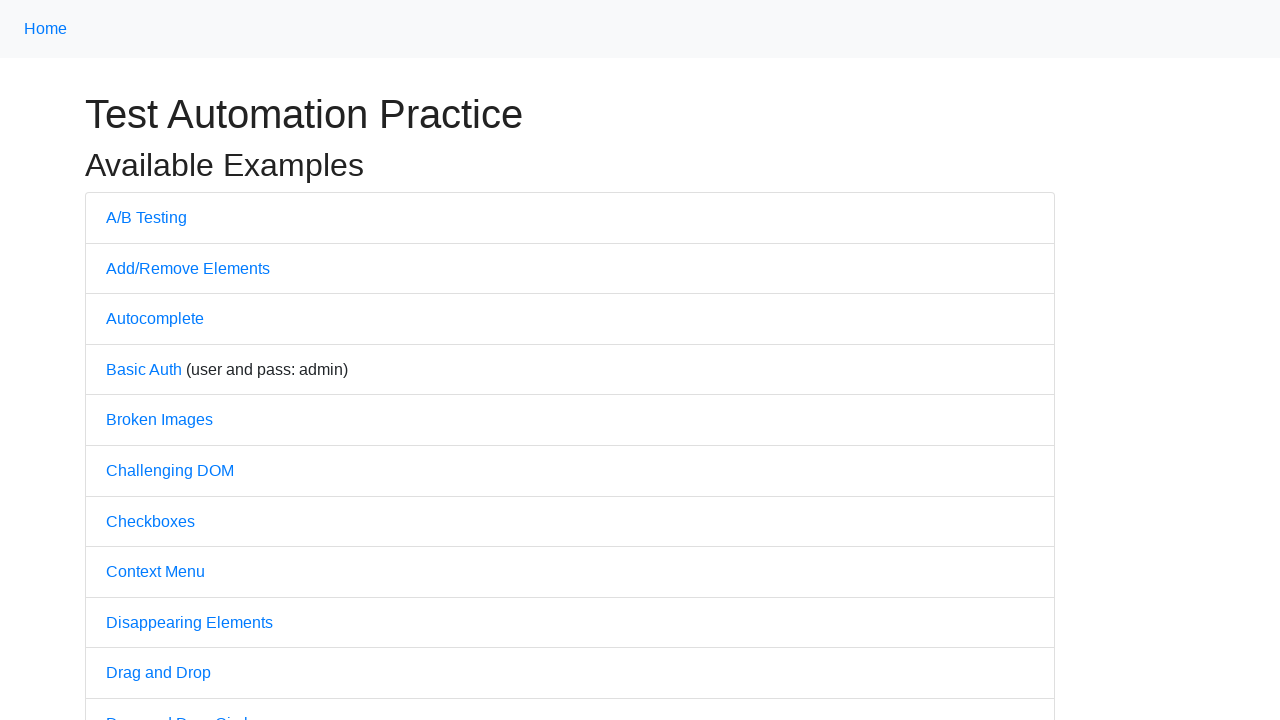

Clicked on A/B Testing link at (146, 217) on text=A/B Testing
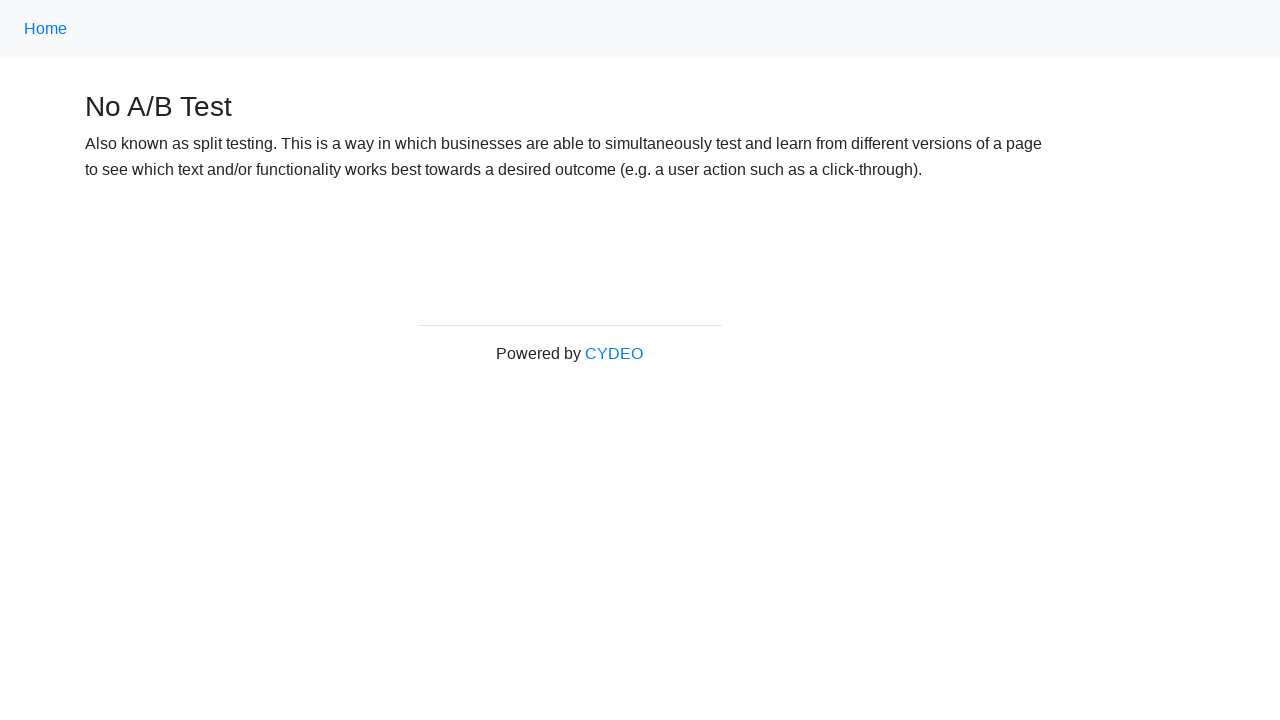

Waited for page to fully load after clicking A/B Testing link
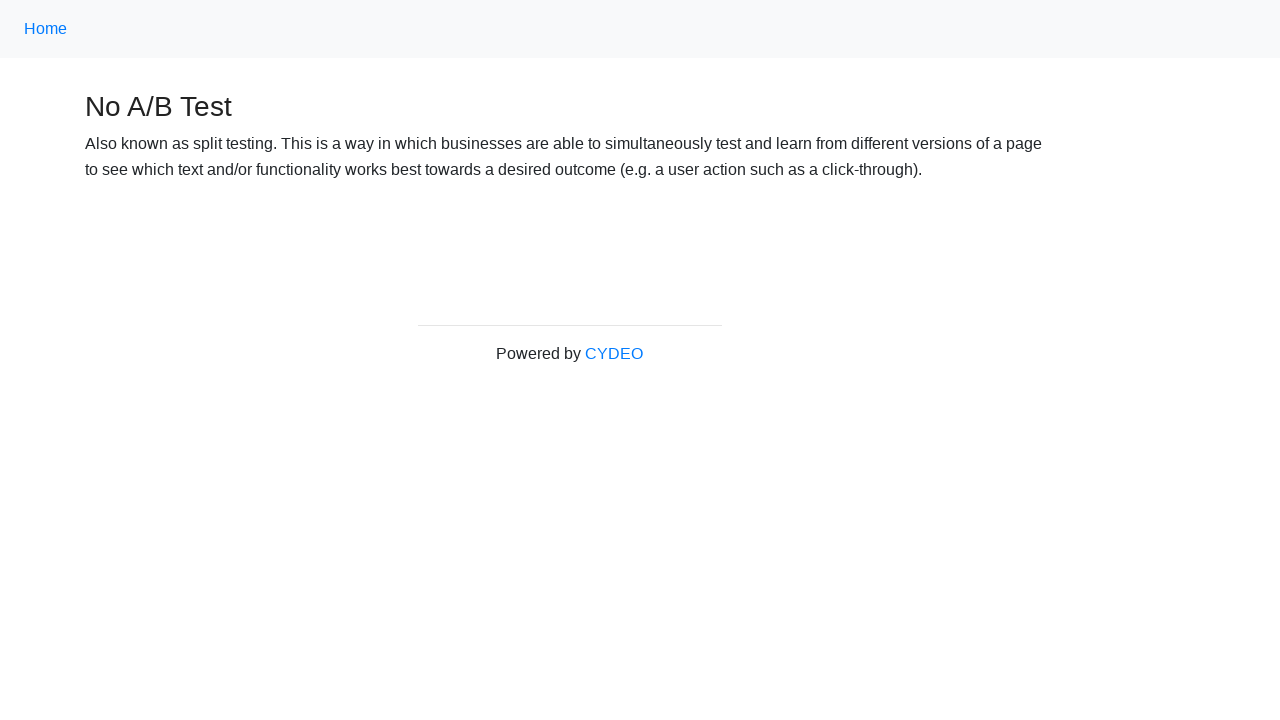

Verified page title is 'No A/B Test'
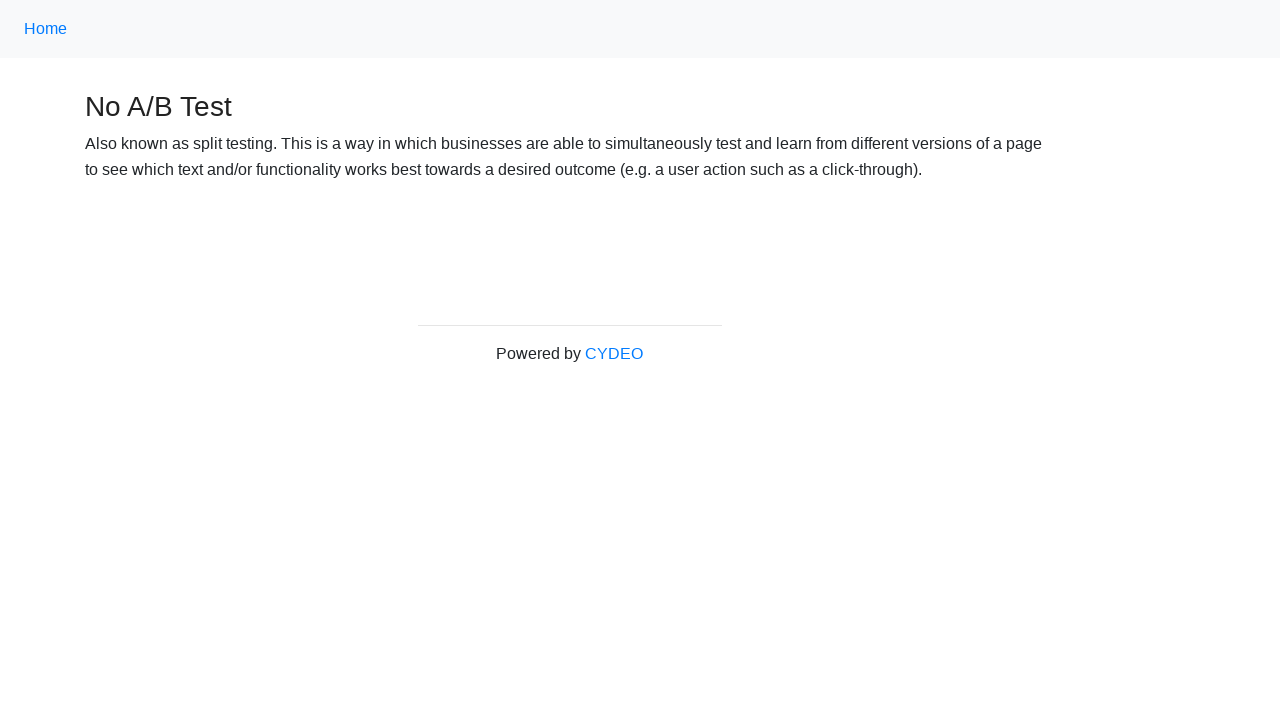

Navigated back to home page
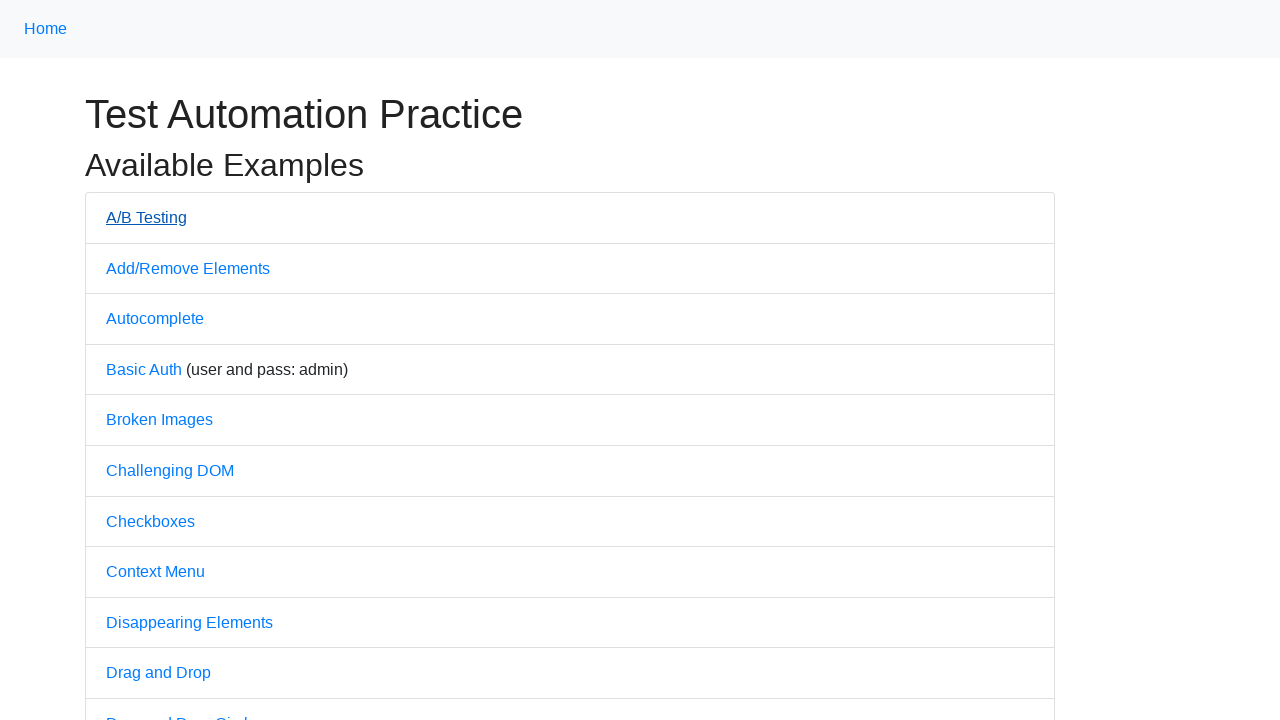

Waited for home page to fully load after navigating back
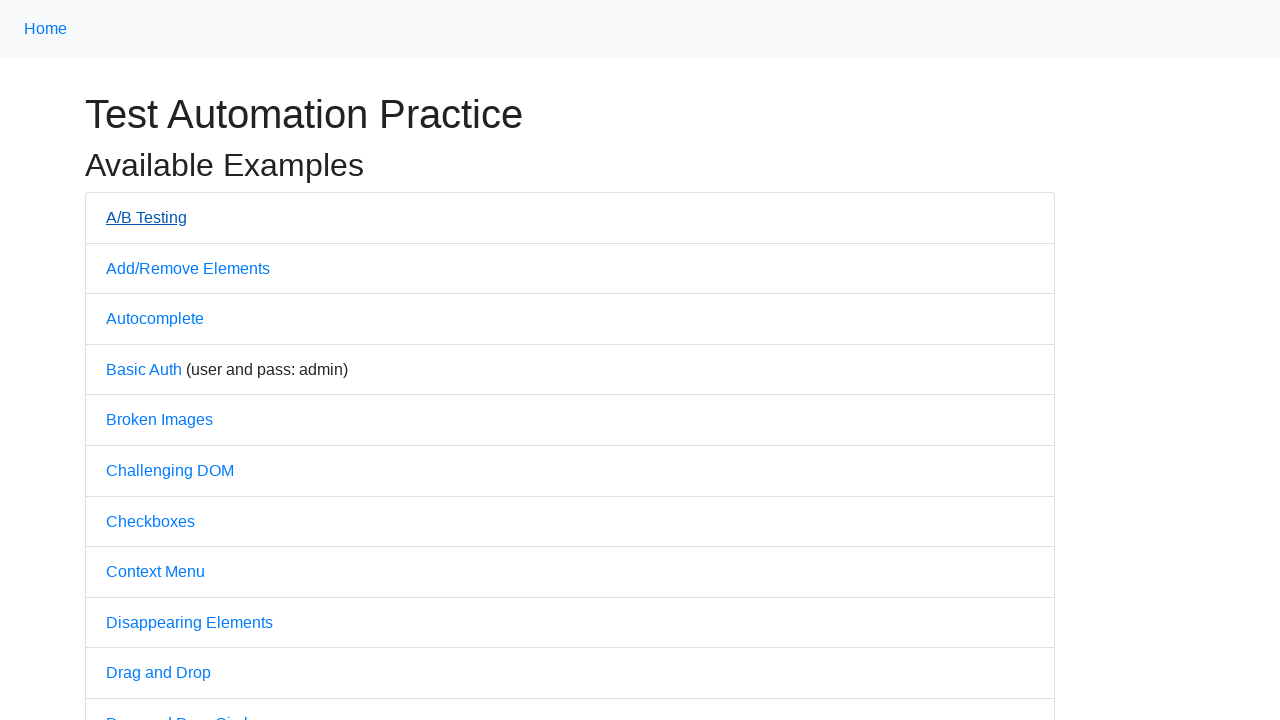

Verified home page title is 'Practice'
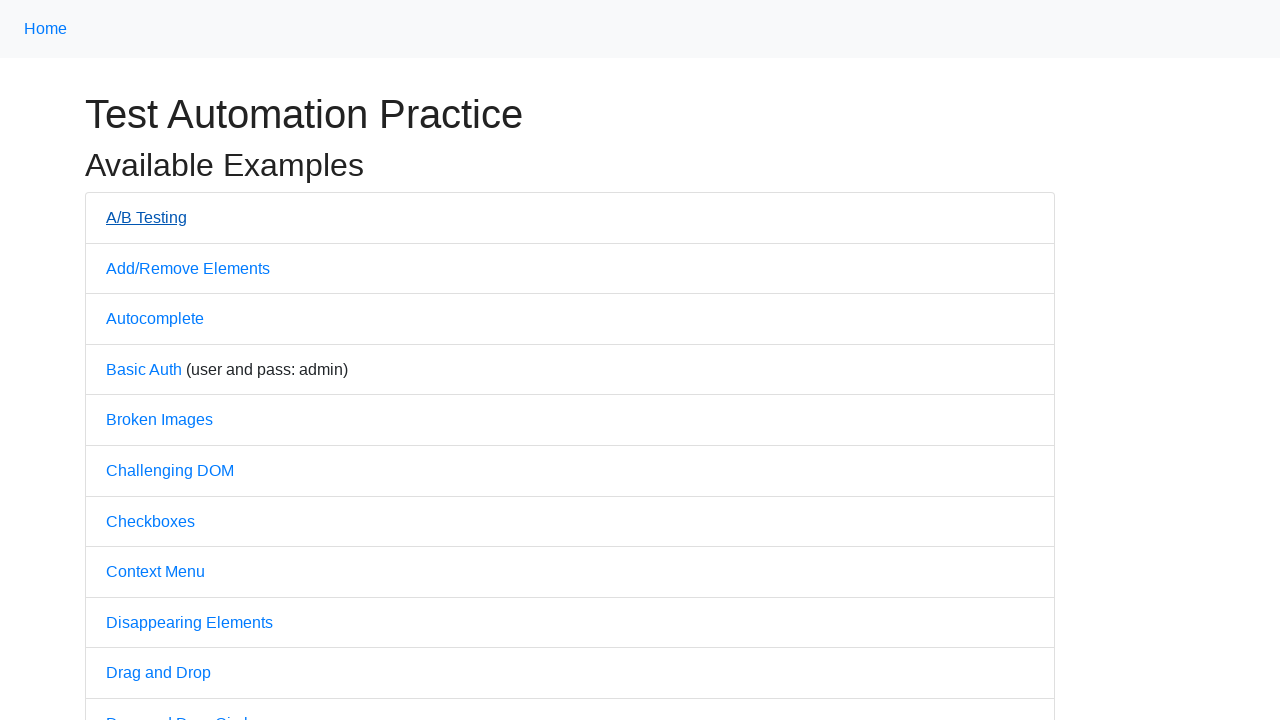

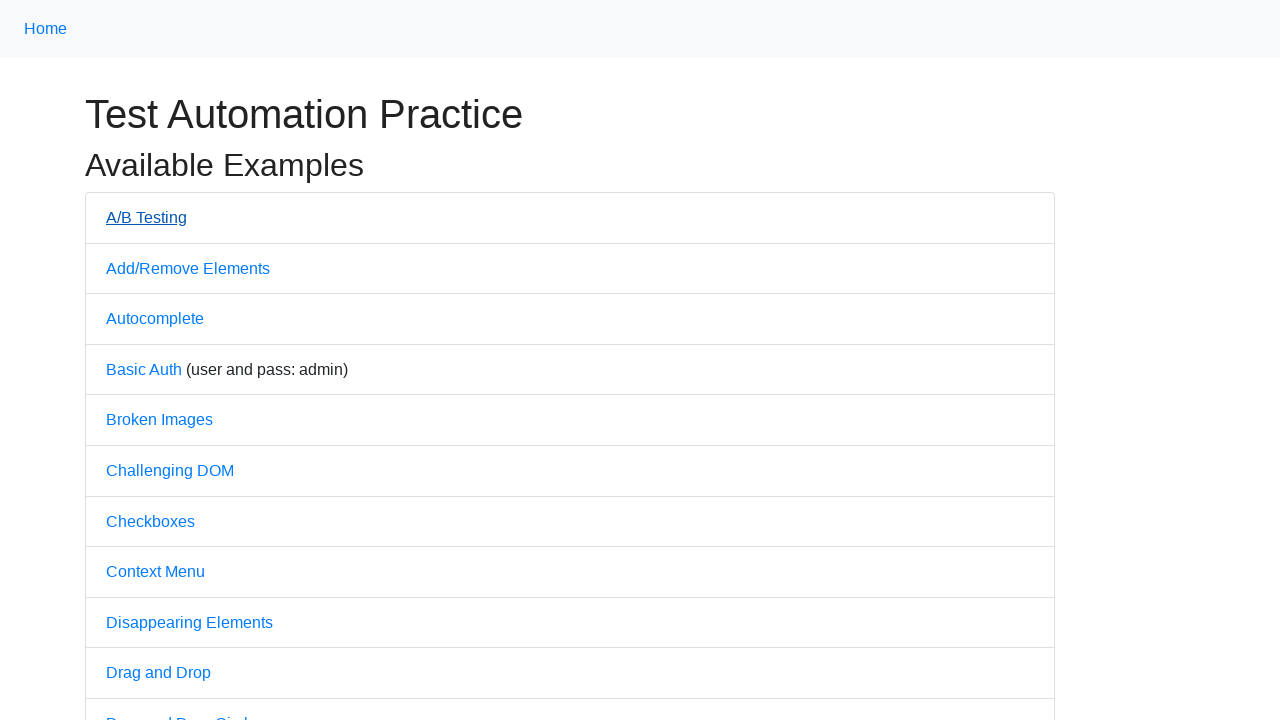